Tests radio button functionality by clicking on different radio buttons (hockey, football sports options and yellow color option) and verifying they become selected.

Starting URL: https://practice.cydeo.com/radio_buttons

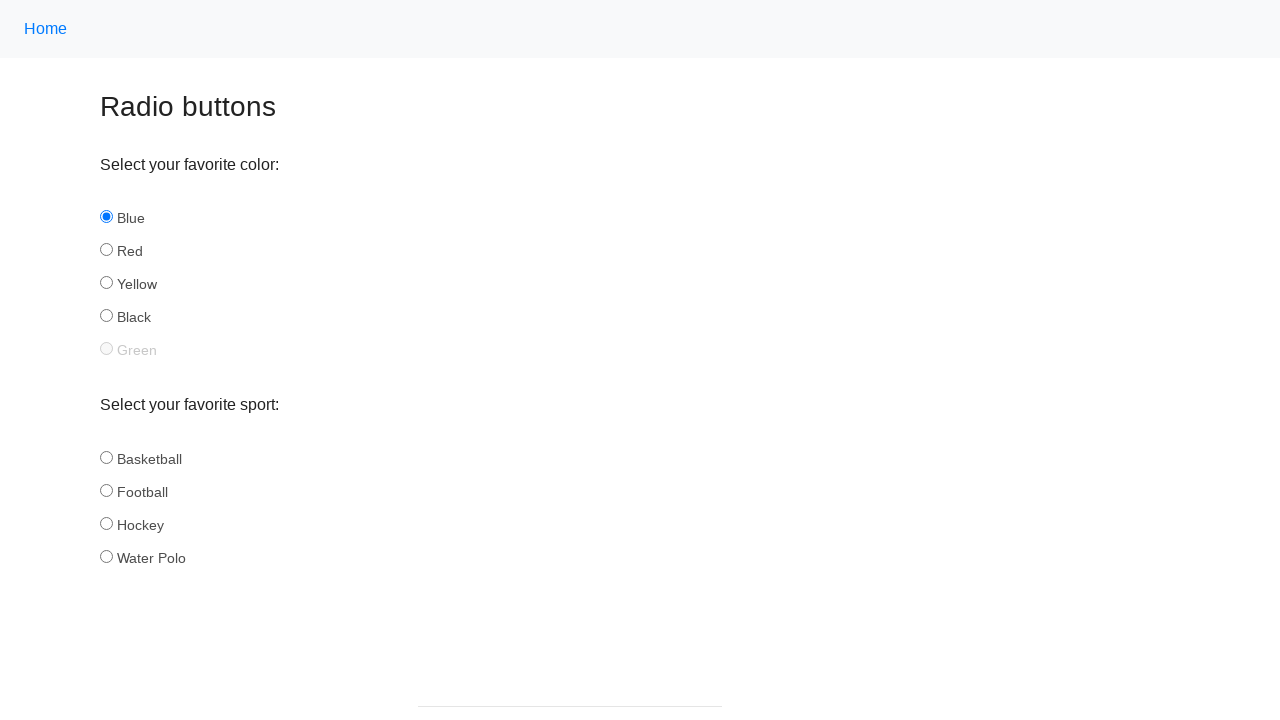

Clicked hockey radio button in sport group at (106, 523) on input[name='sport'][id='hockey']
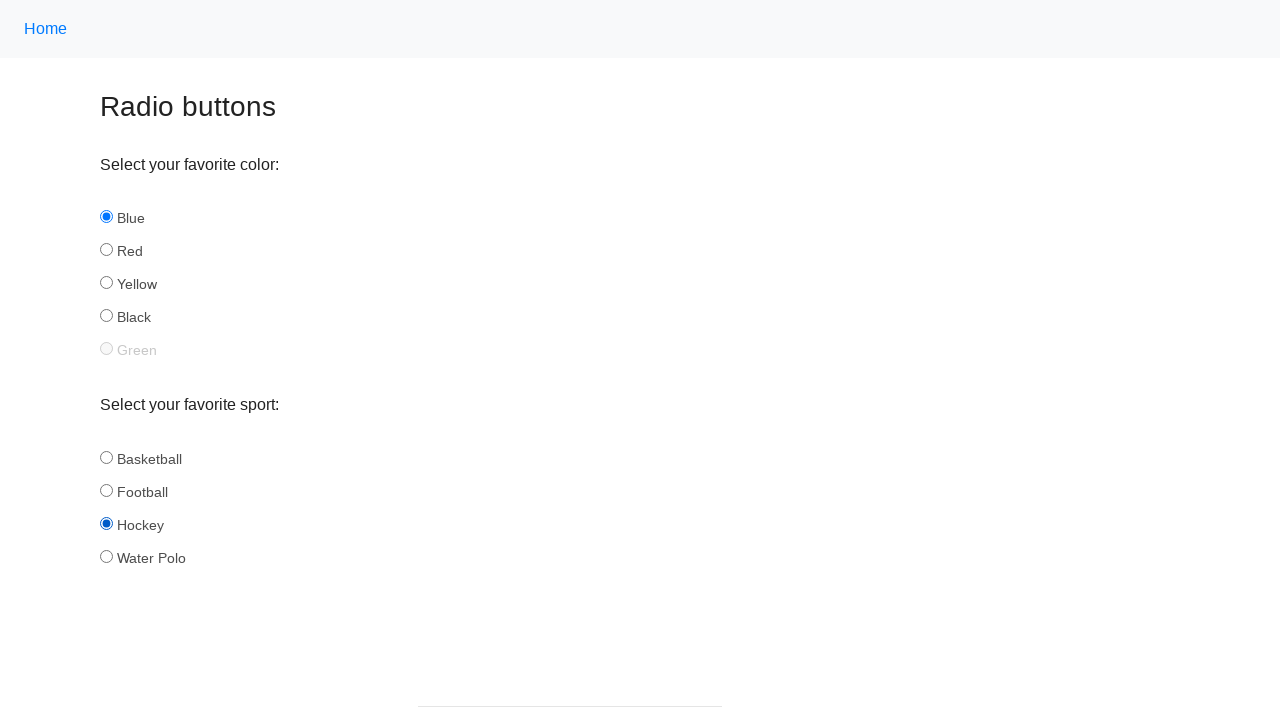

Verified hockey radio button is selected
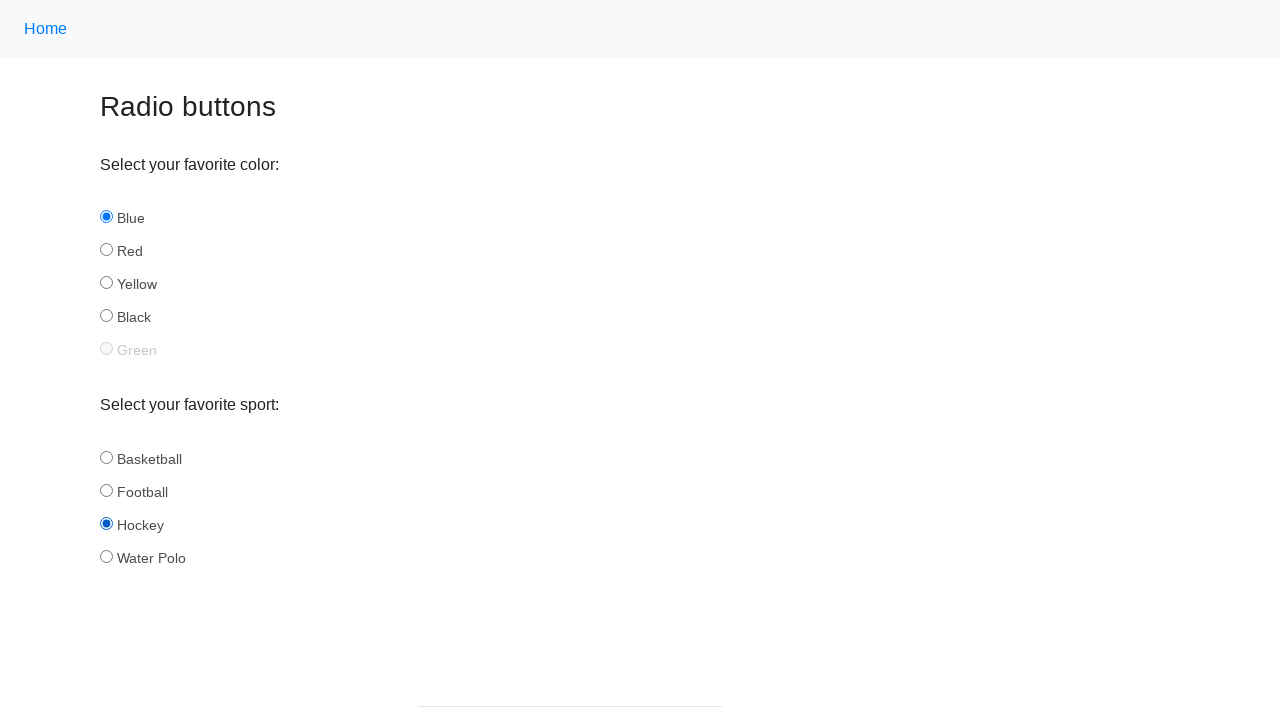

Clicked football radio button in sport group at (106, 490) on input[name='sport'][id='football']
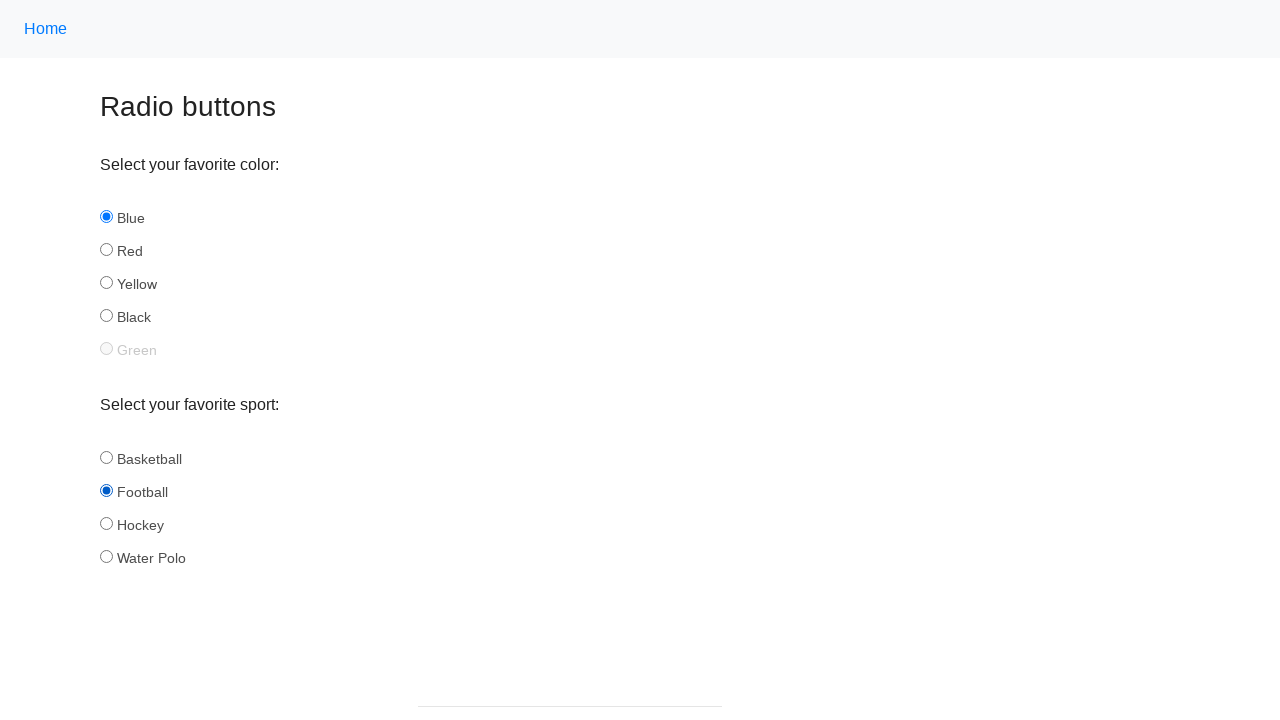

Verified football radio button is selected
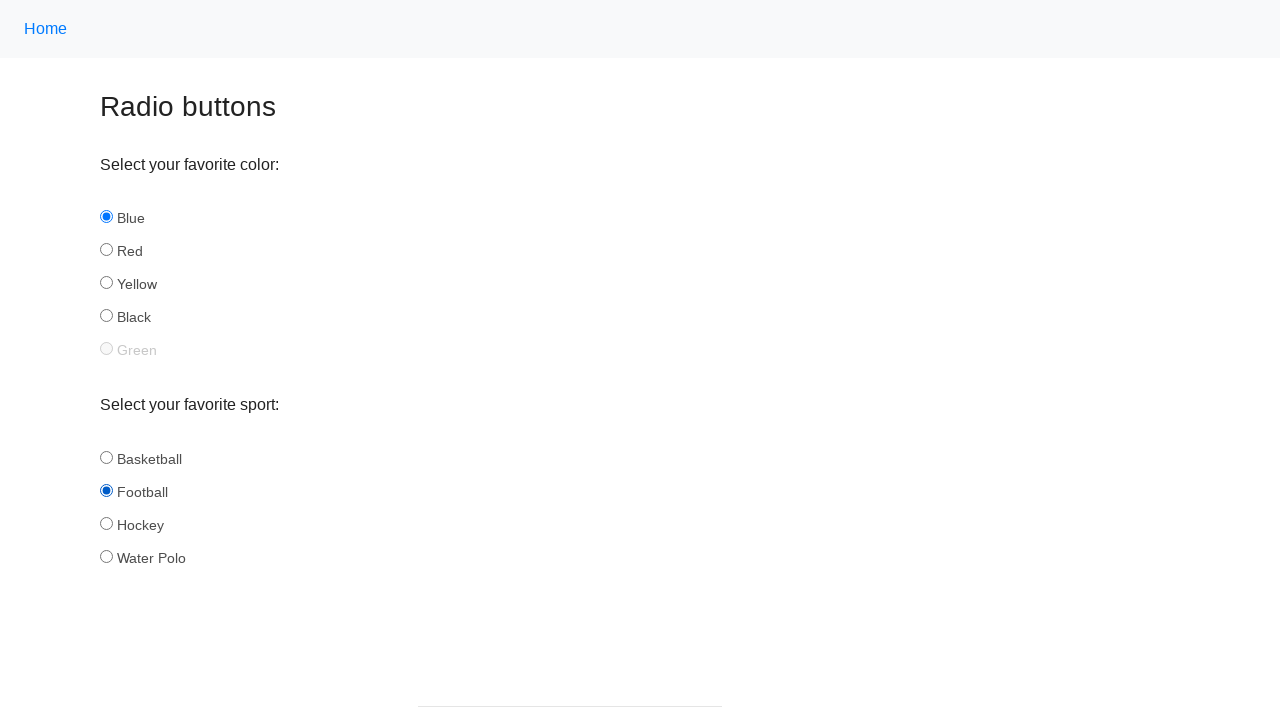

Clicked yellow radio button in color group at (106, 283) on input[name='color'][id='yellow']
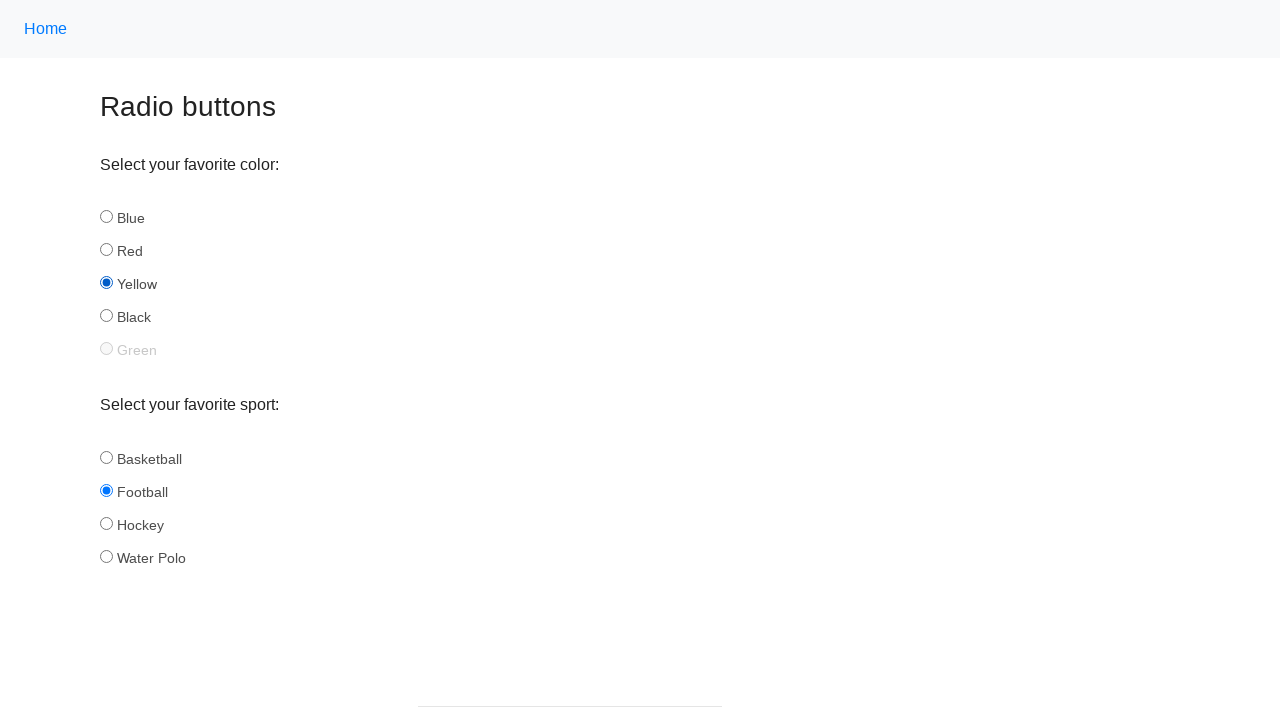

Verified yellow radio button is selected
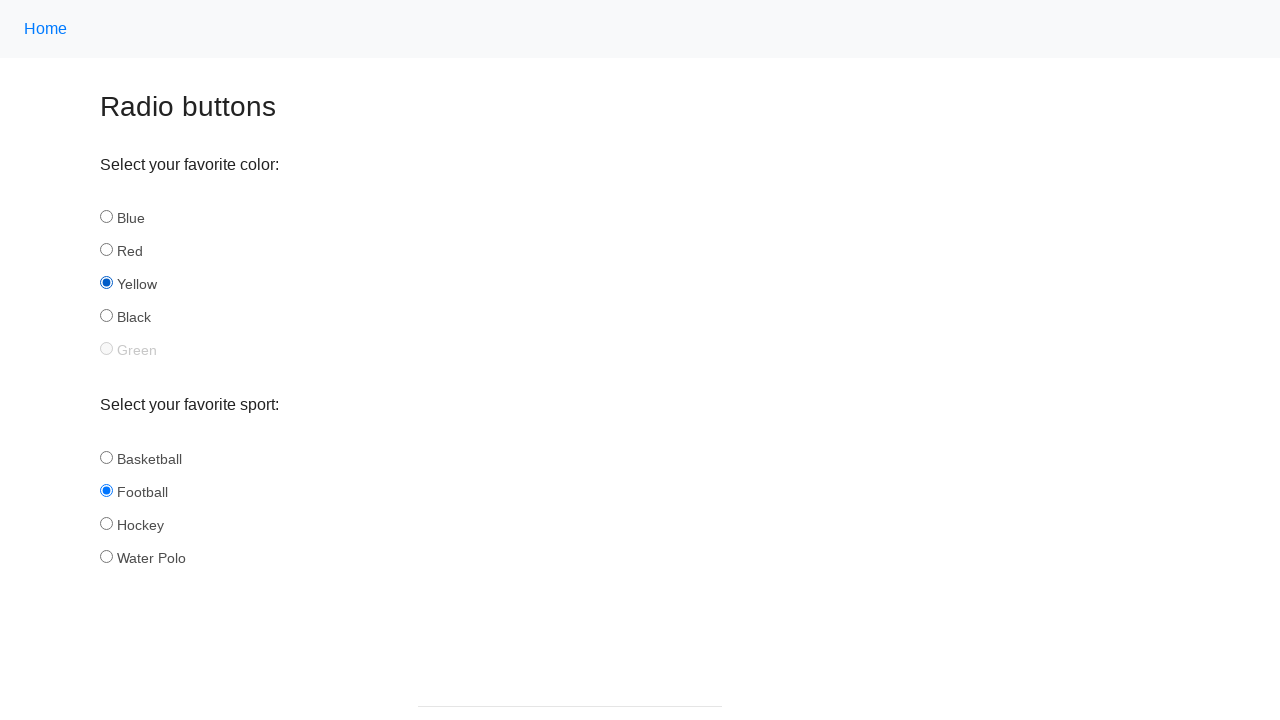

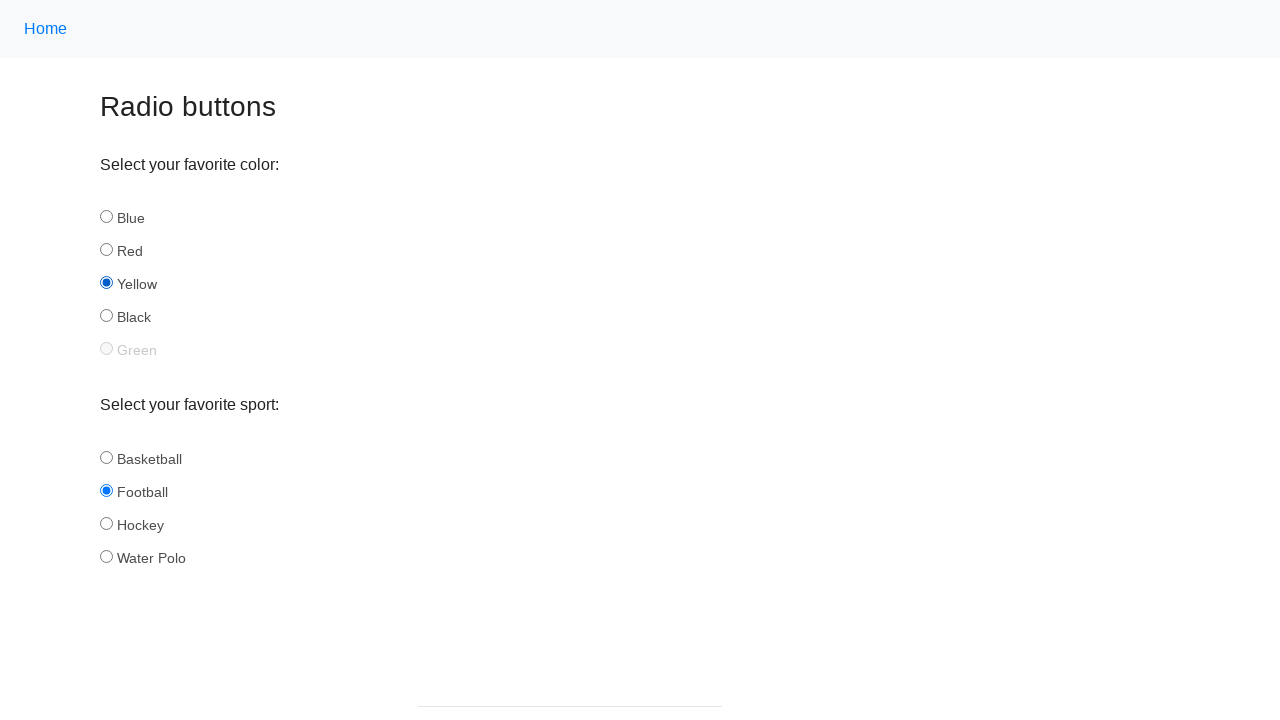